Tests hyperlink navigation by clicking on various HTTP status code links (200, 301, 404, 500), verifying the URL changes correctly, and navigating back to the main status codes page using the "here" link after each status code page.

Starting URL: https://the-internet.herokuapp.com/status_codes

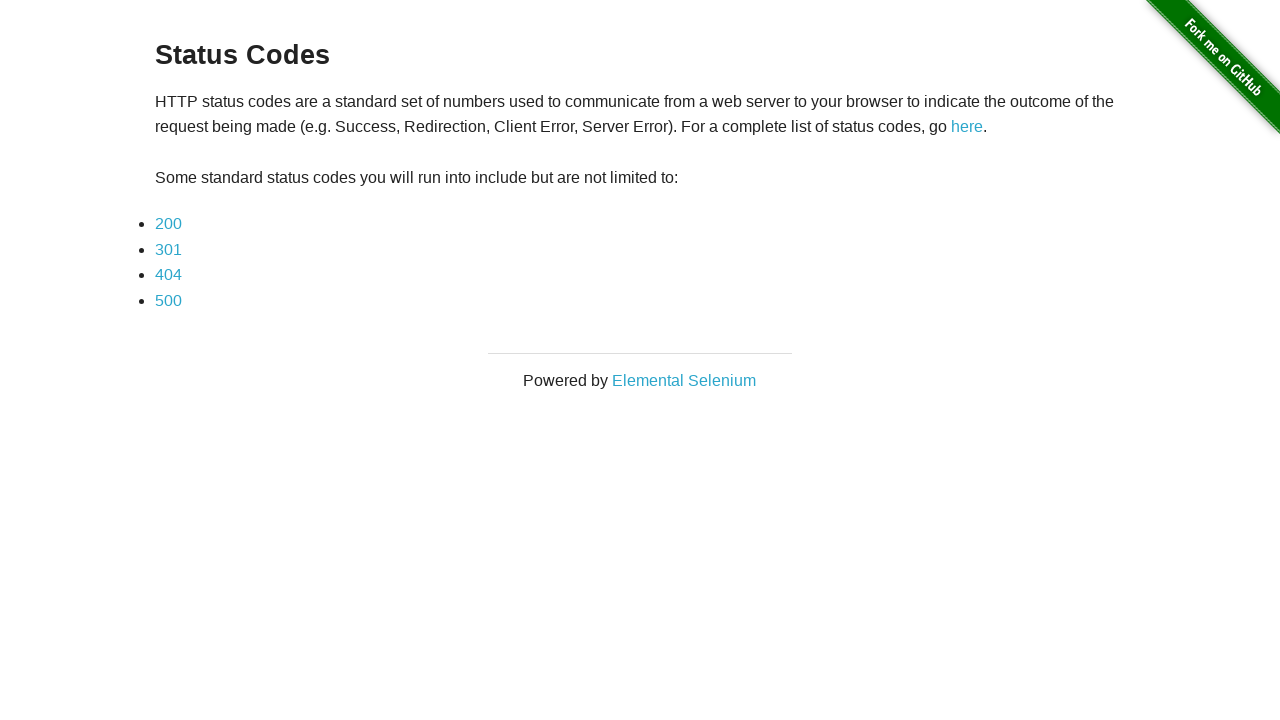

Clicked on HTTP 200 status code link at (168, 224) on a:text('200')
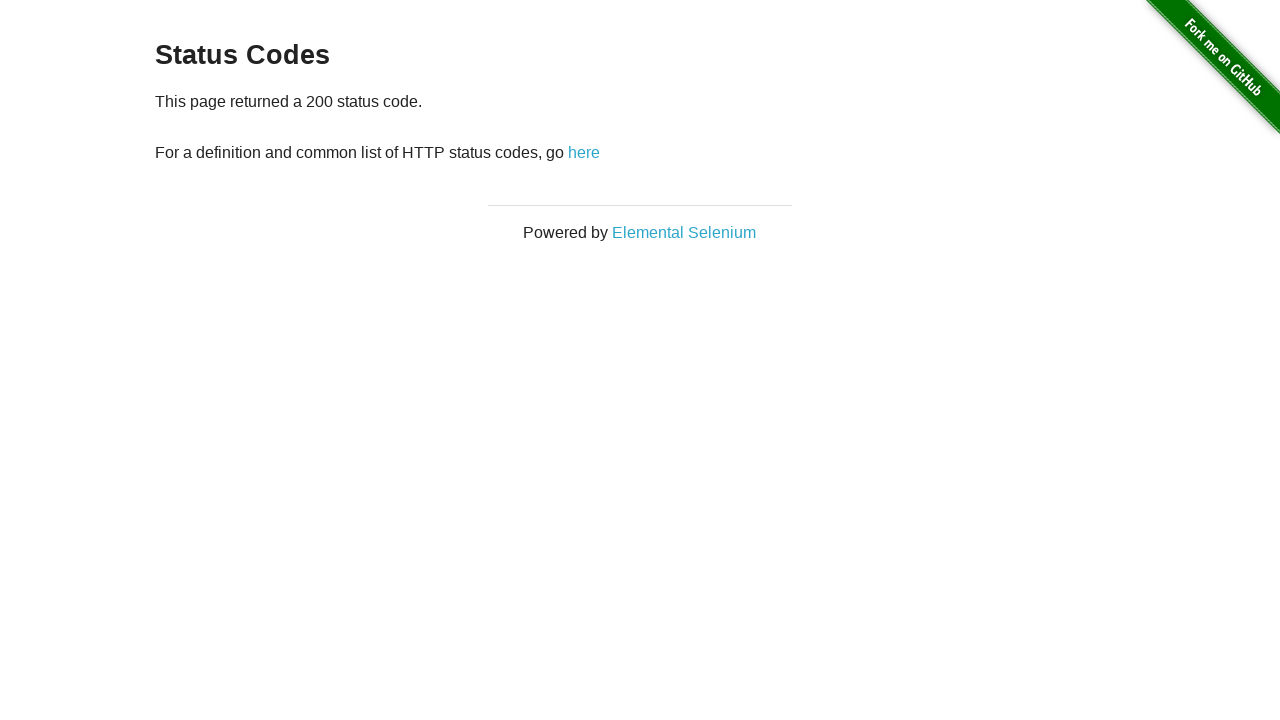

Verified URL changed to HTTP 200 status codes page
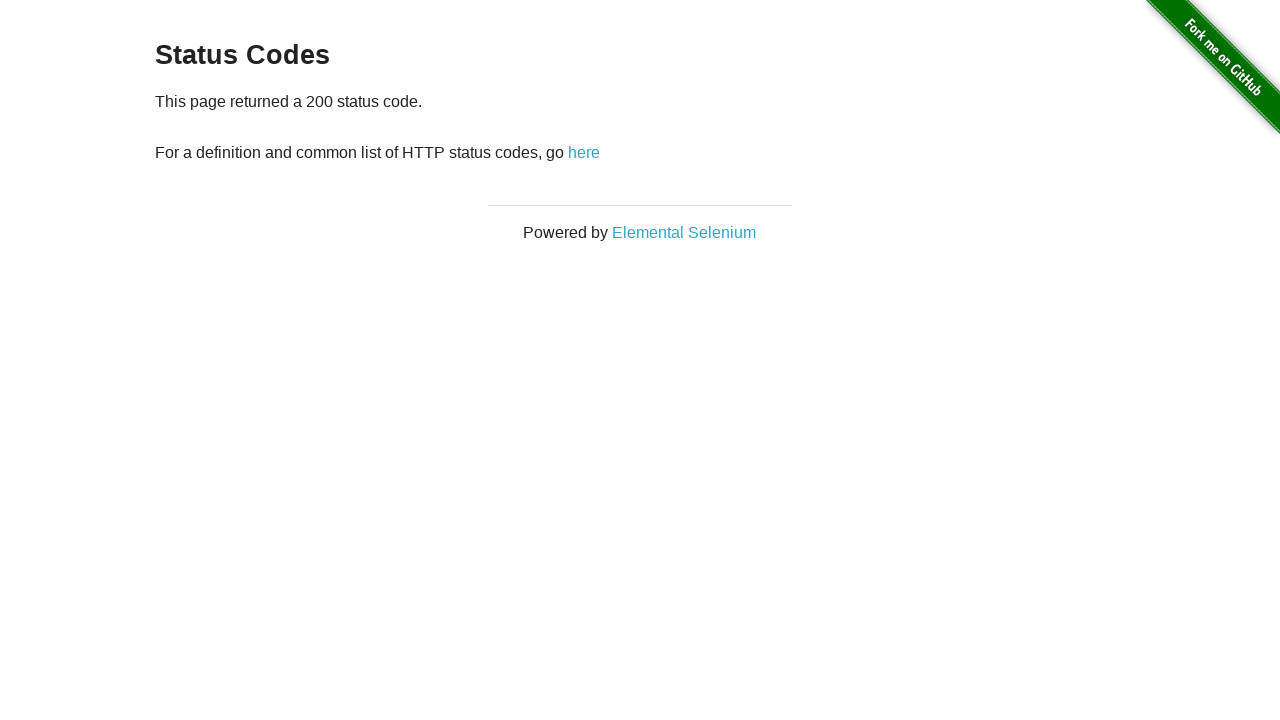

Clicked 'here' link to navigate back to main status codes page at (584, 152) on a:text('here')
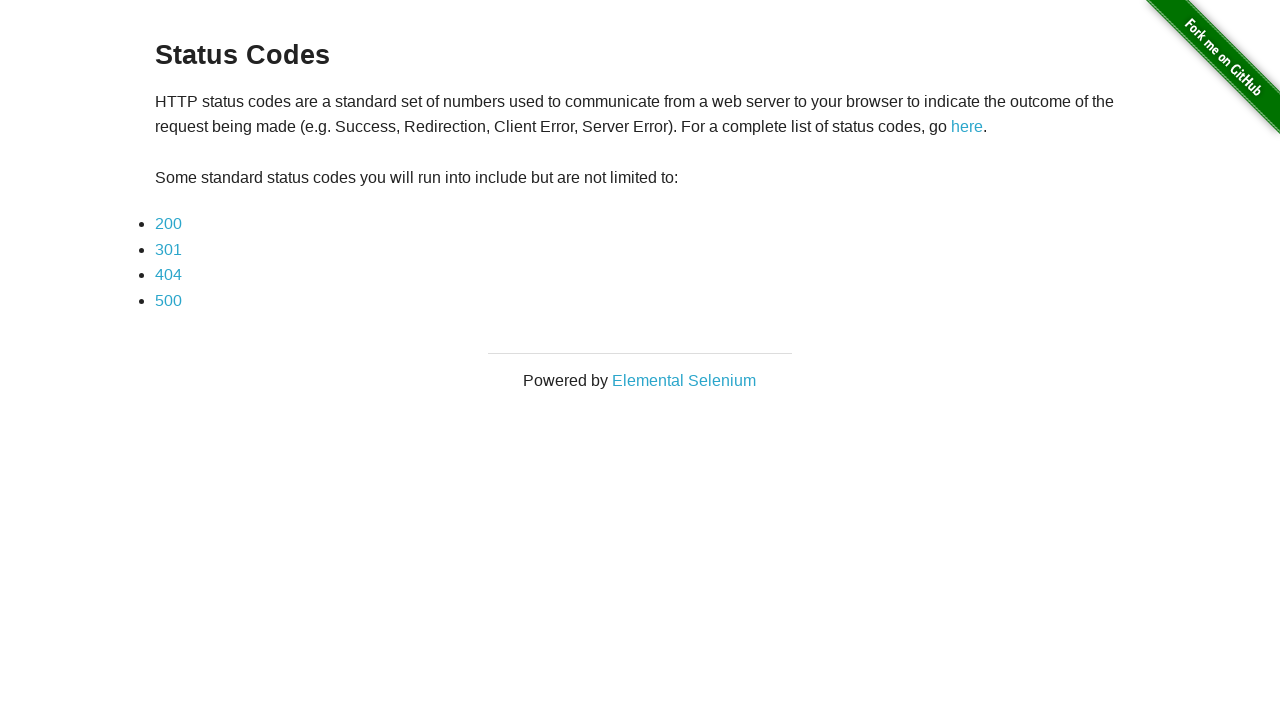

HTTP 301 status code link is visible and ready
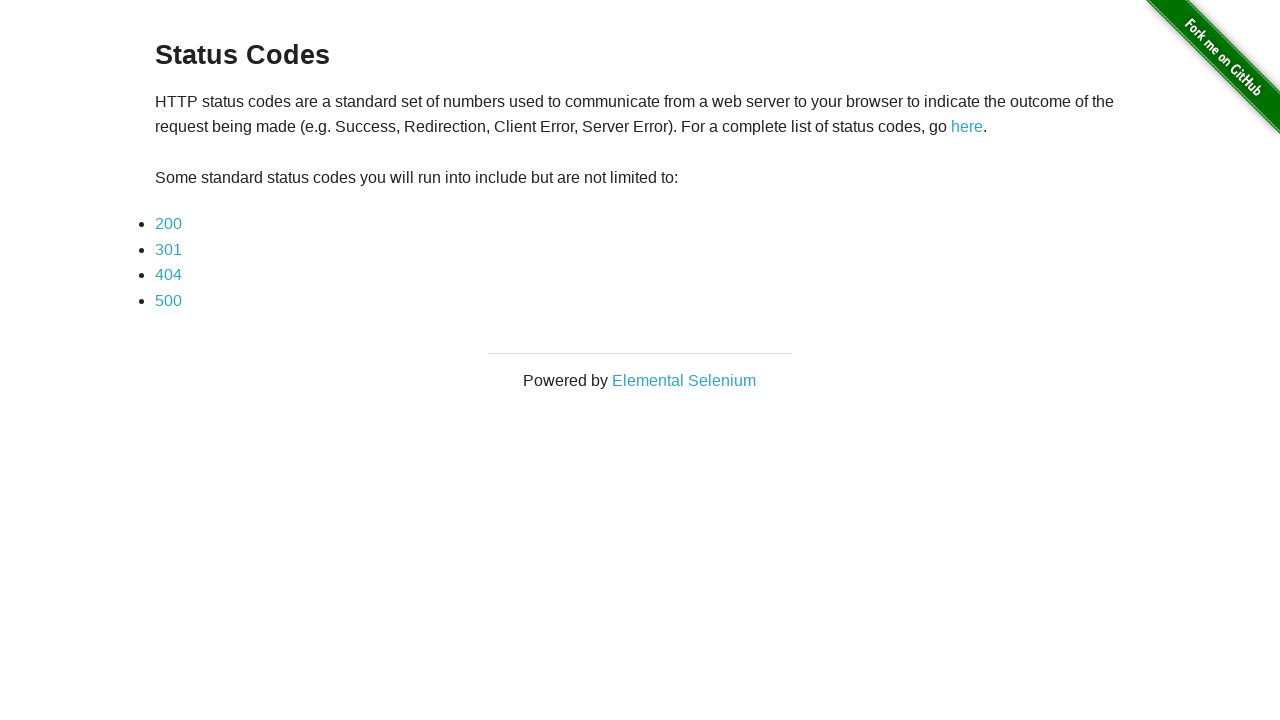

Clicked on HTTP 301 status code link at (168, 249) on a:text('301')
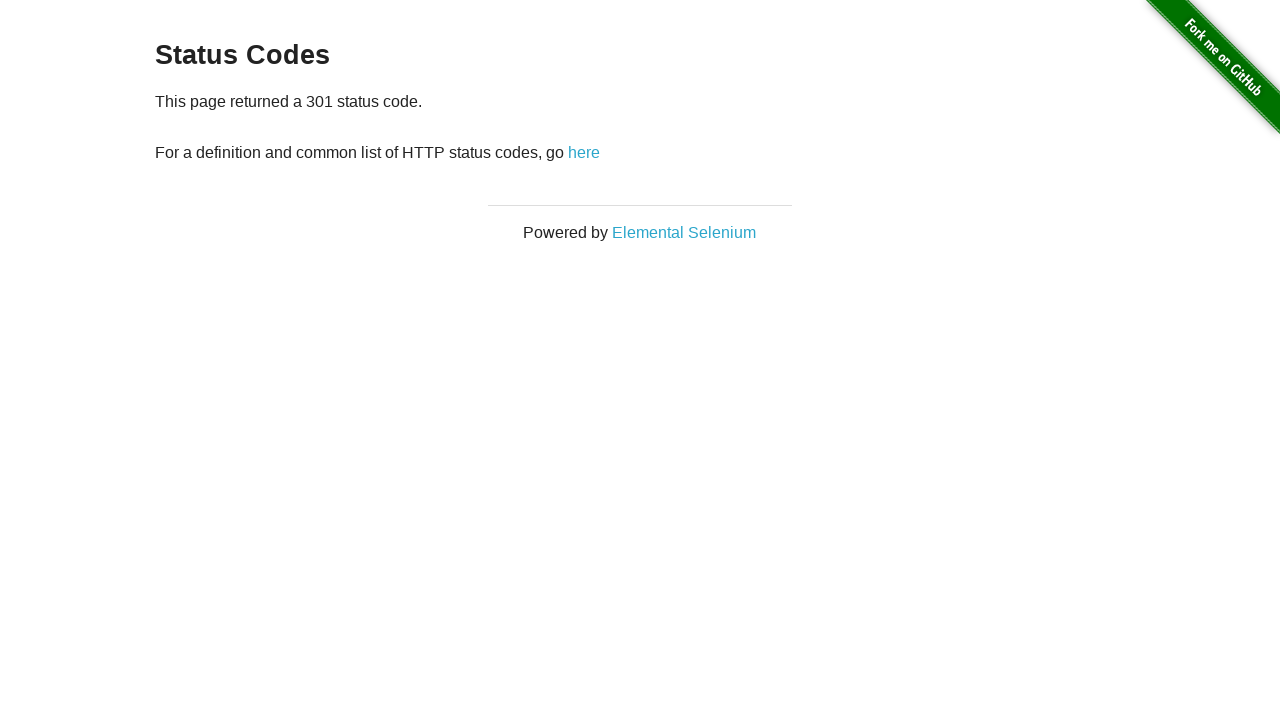

Verified URL changed to HTTP 301 status codes page
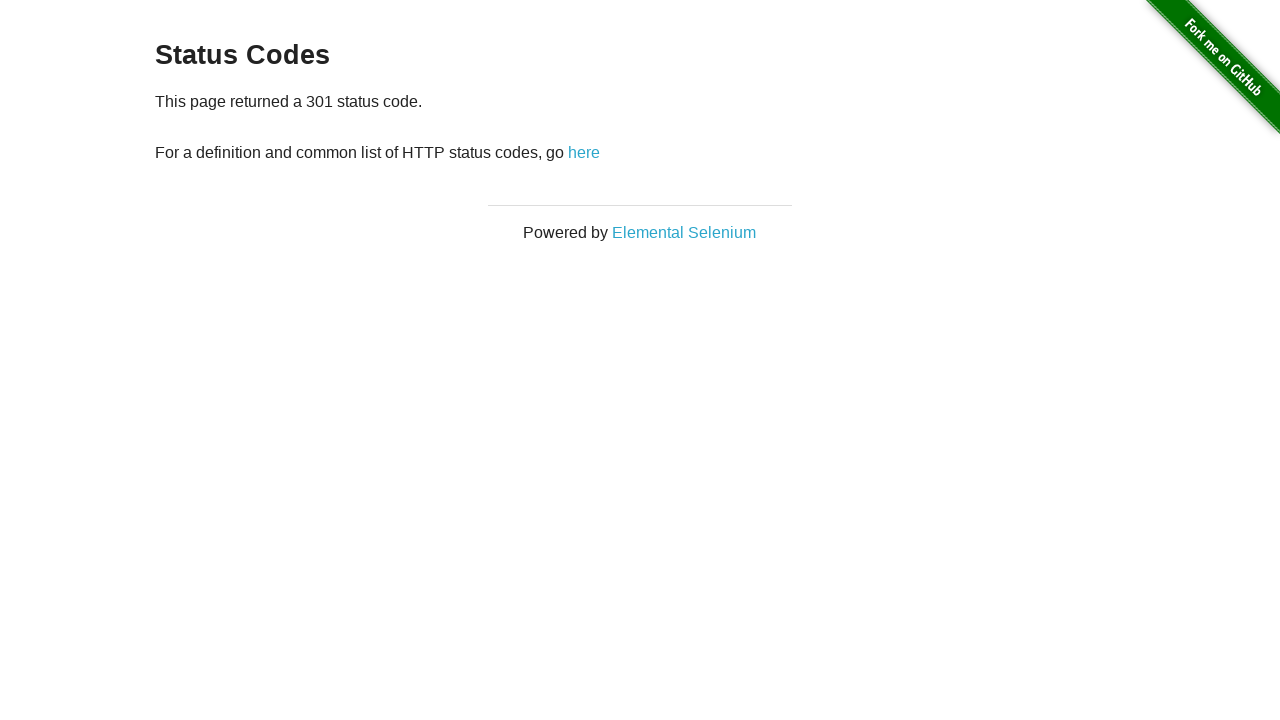

Clicked 'here' link to navigate back to main status codes page at (584, 152) on a:text('here')
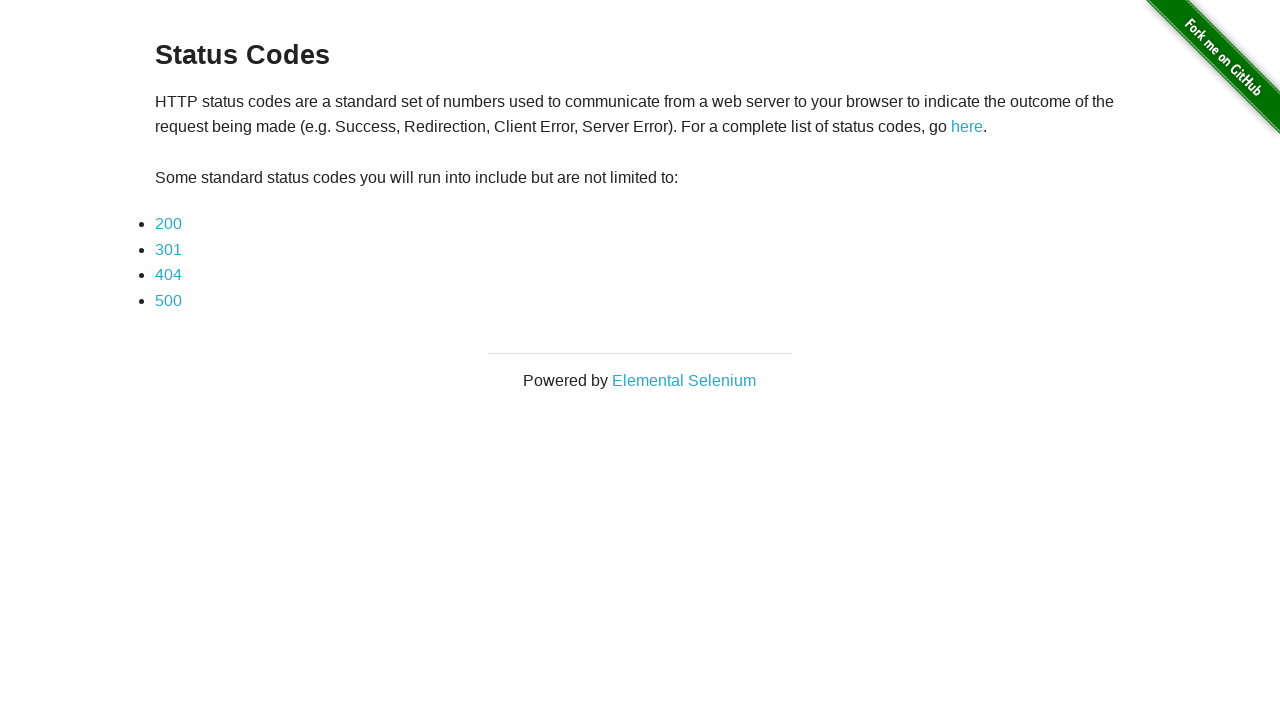

HTTP 404 status code link is visible and ready
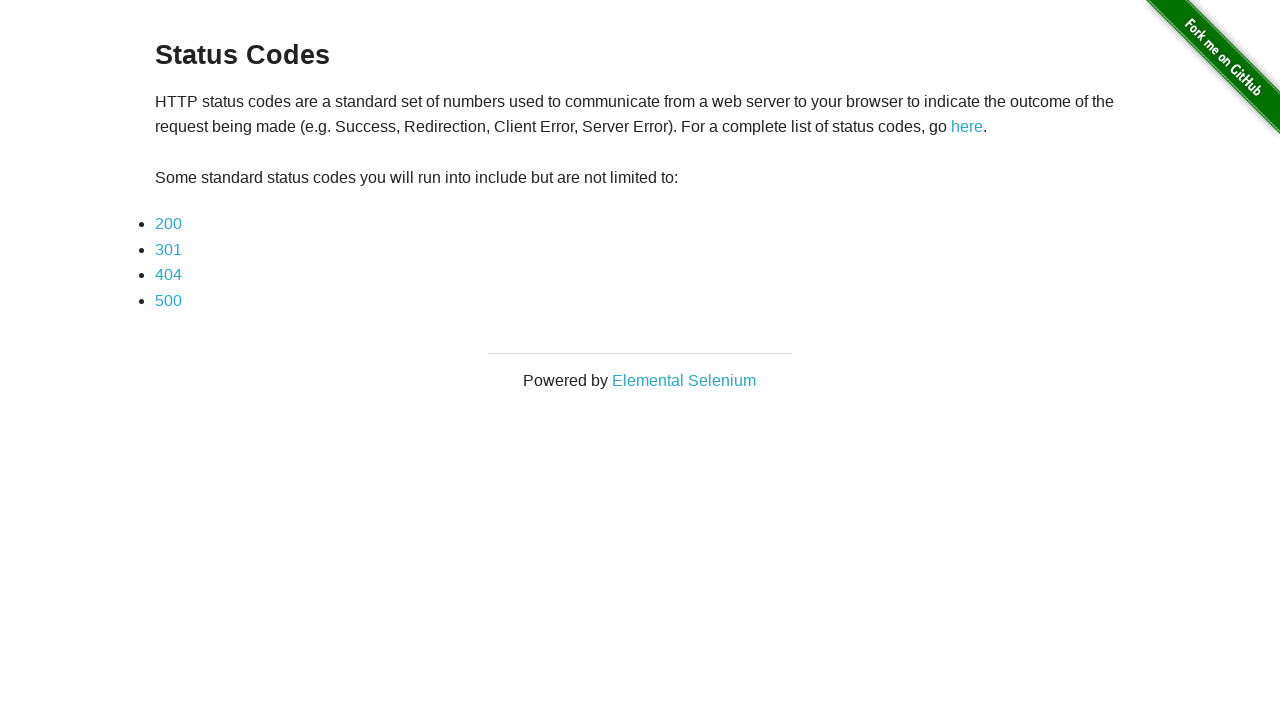

Clicked on HTTP 404 status code link at (168, 275) on a:text('404')
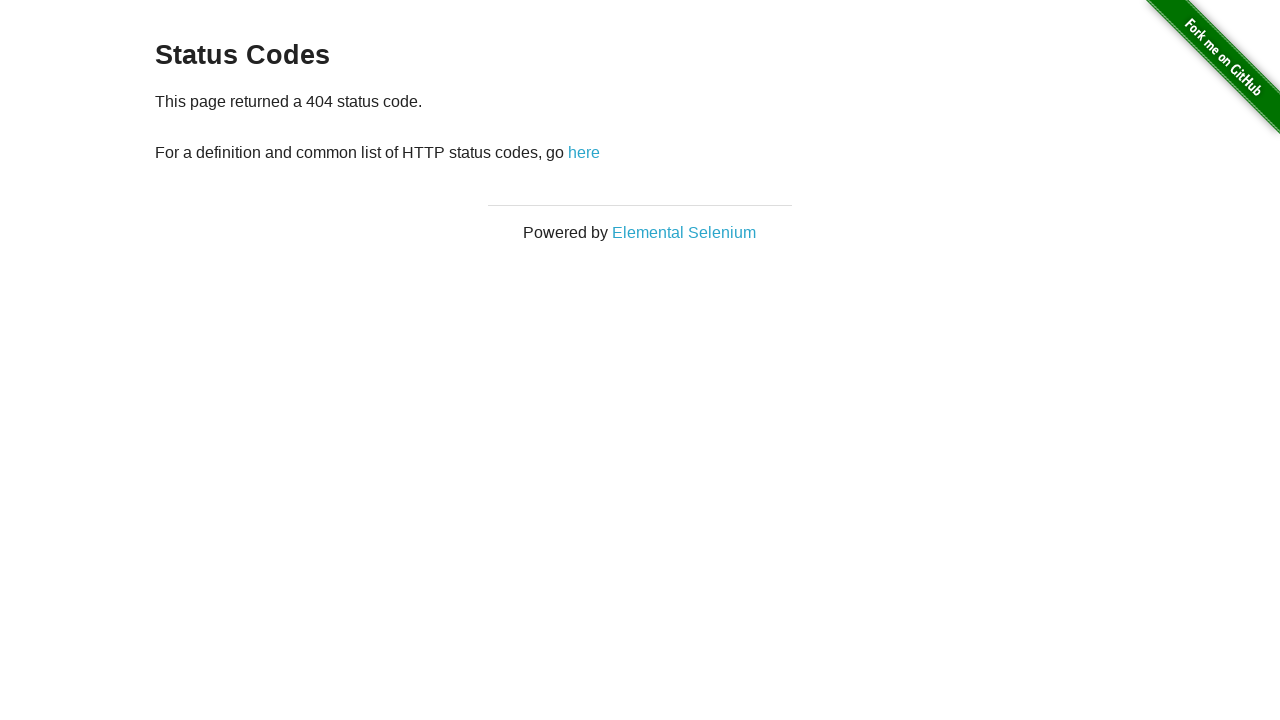

Verified URL changed to HTTP 404 status codes page
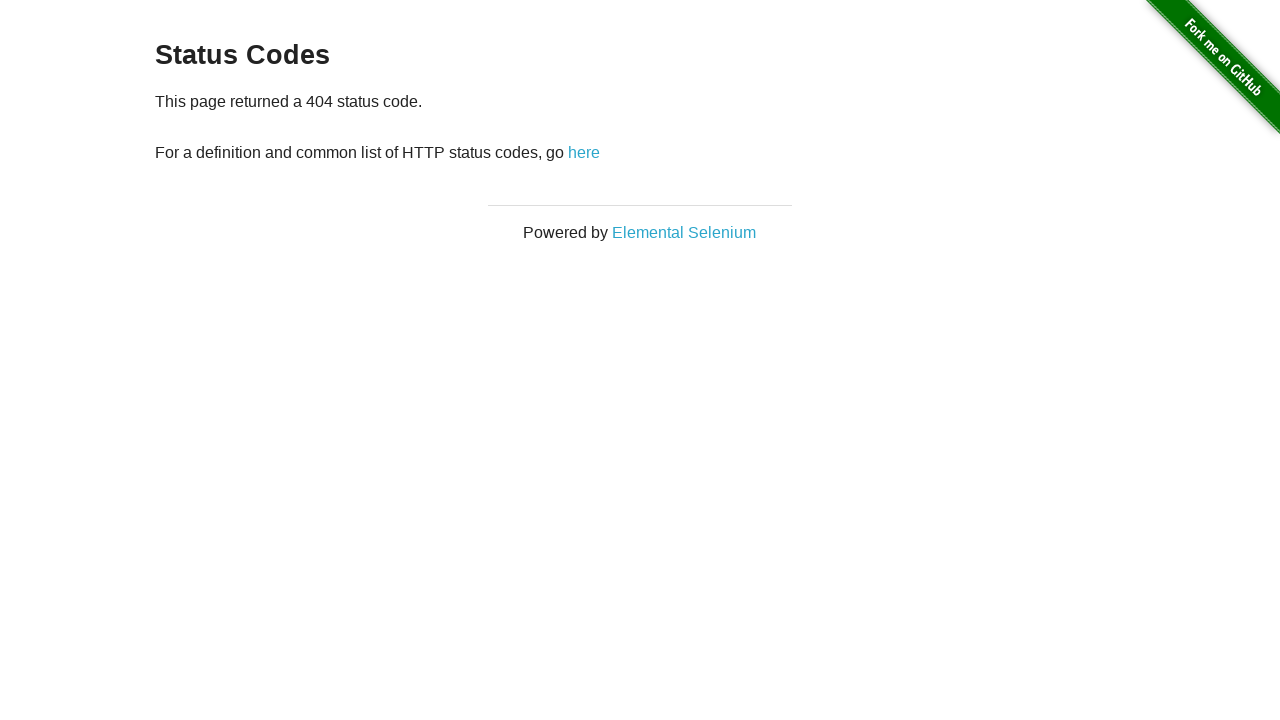

Clicked 'here' link to navigate back to main status codes page at (584, 152) on a:text('here')
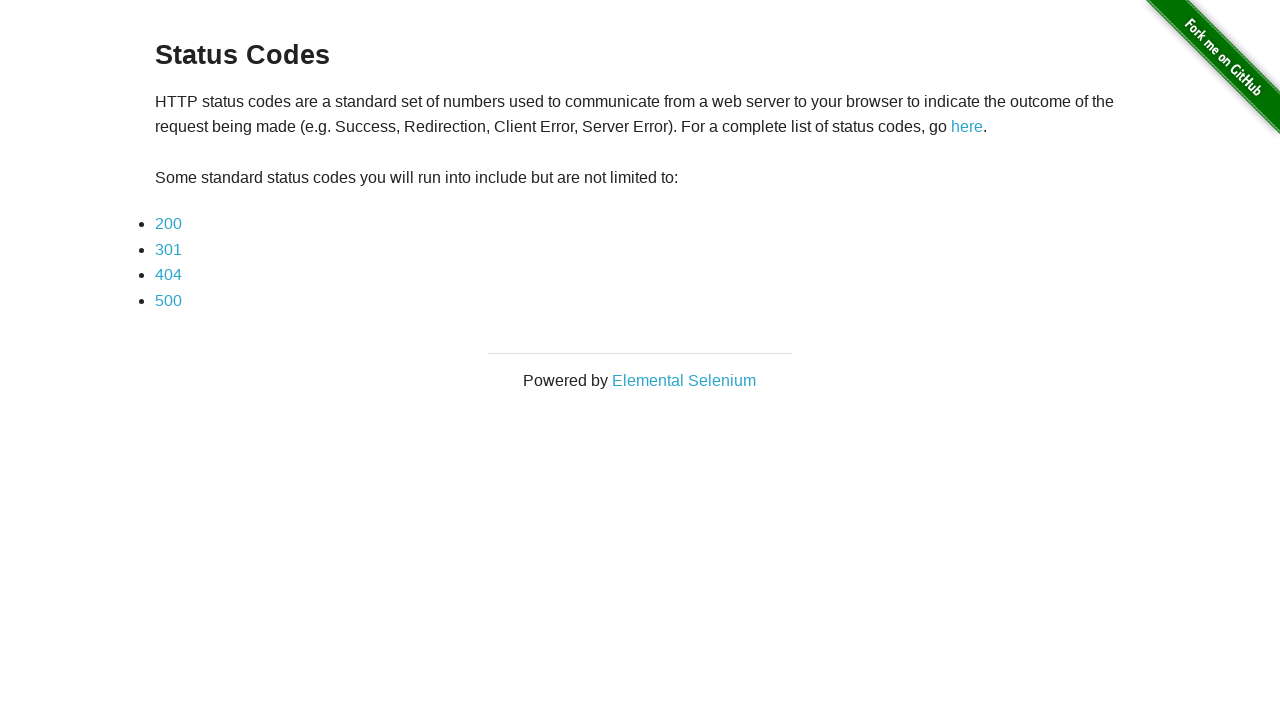

HTTP 500 status code link is visible and ready
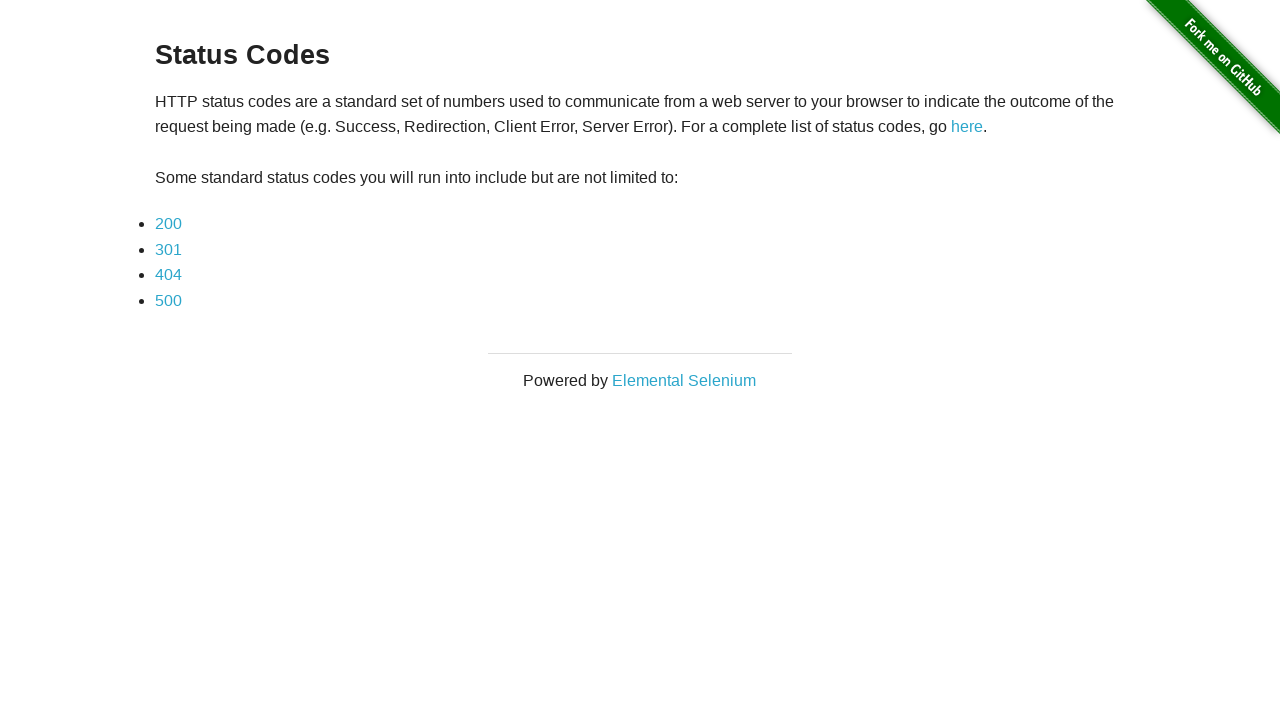

Clicked on HTTP 500 status code link at (168, 300) on a:text('500')
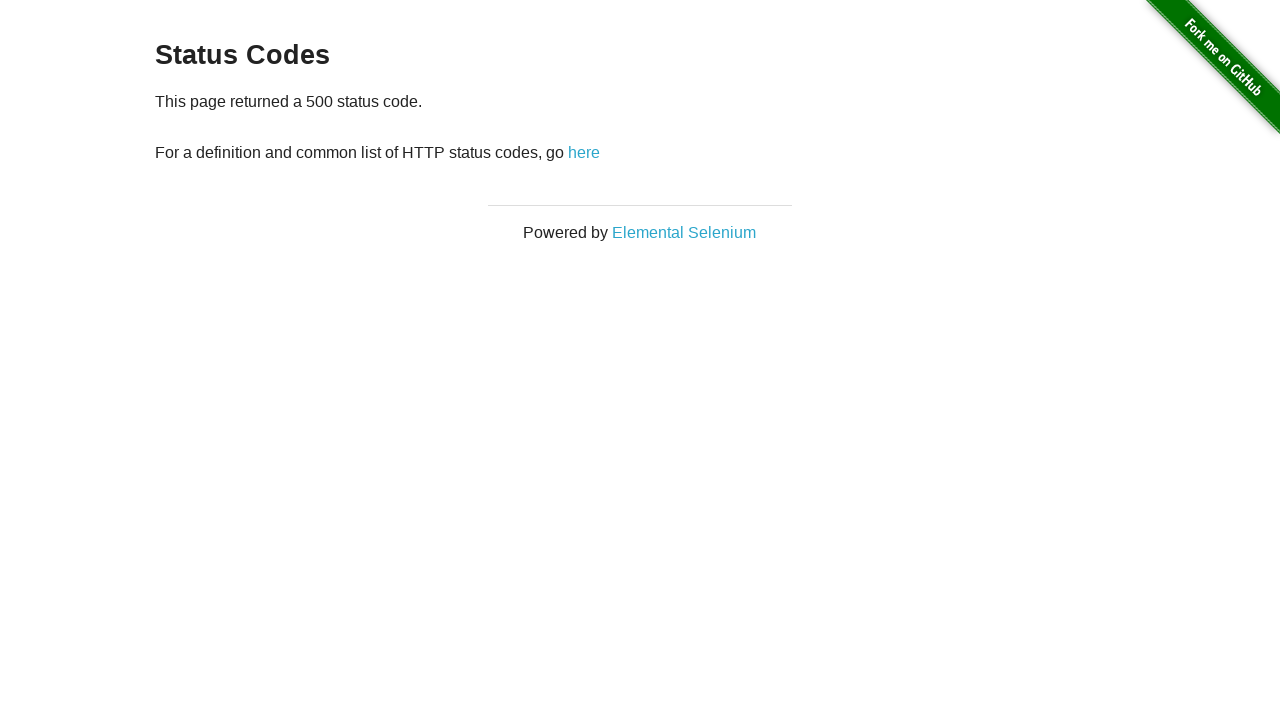

Verified URL changed to HTTP 500 status codes page
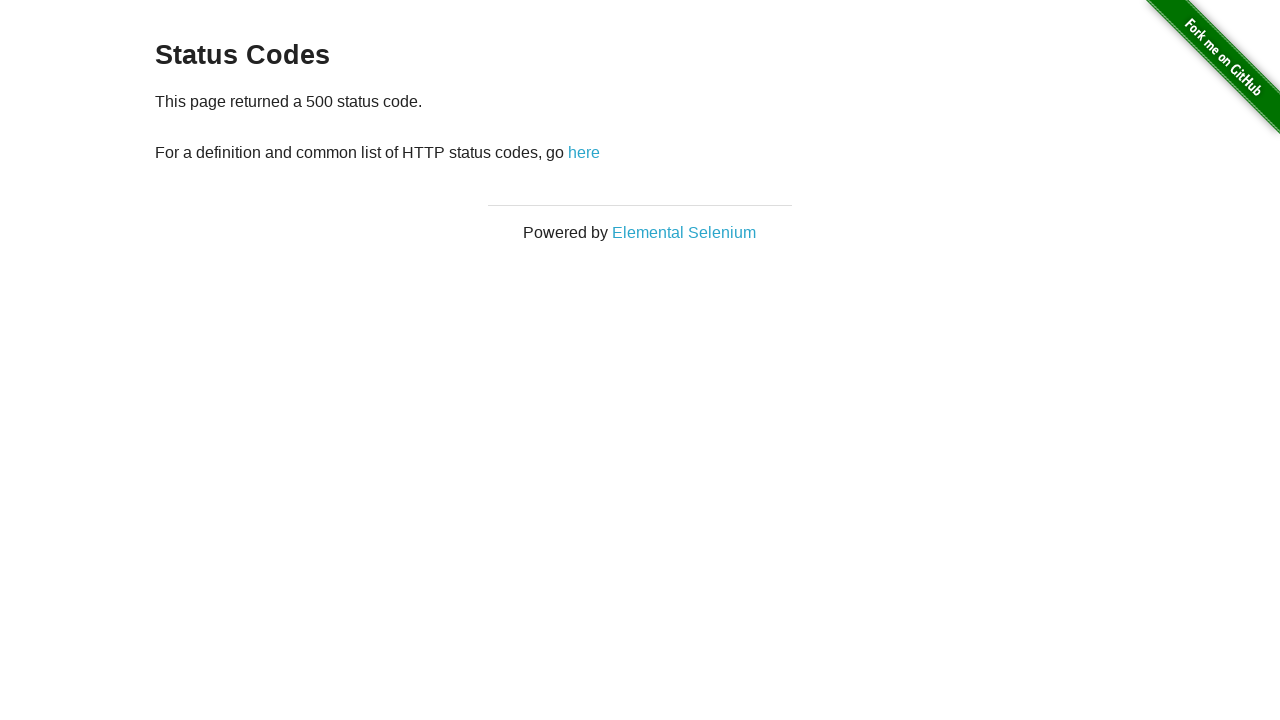

Clicked 'here' link to navigate back to main status codes page at (584, 152) on a:text('here')
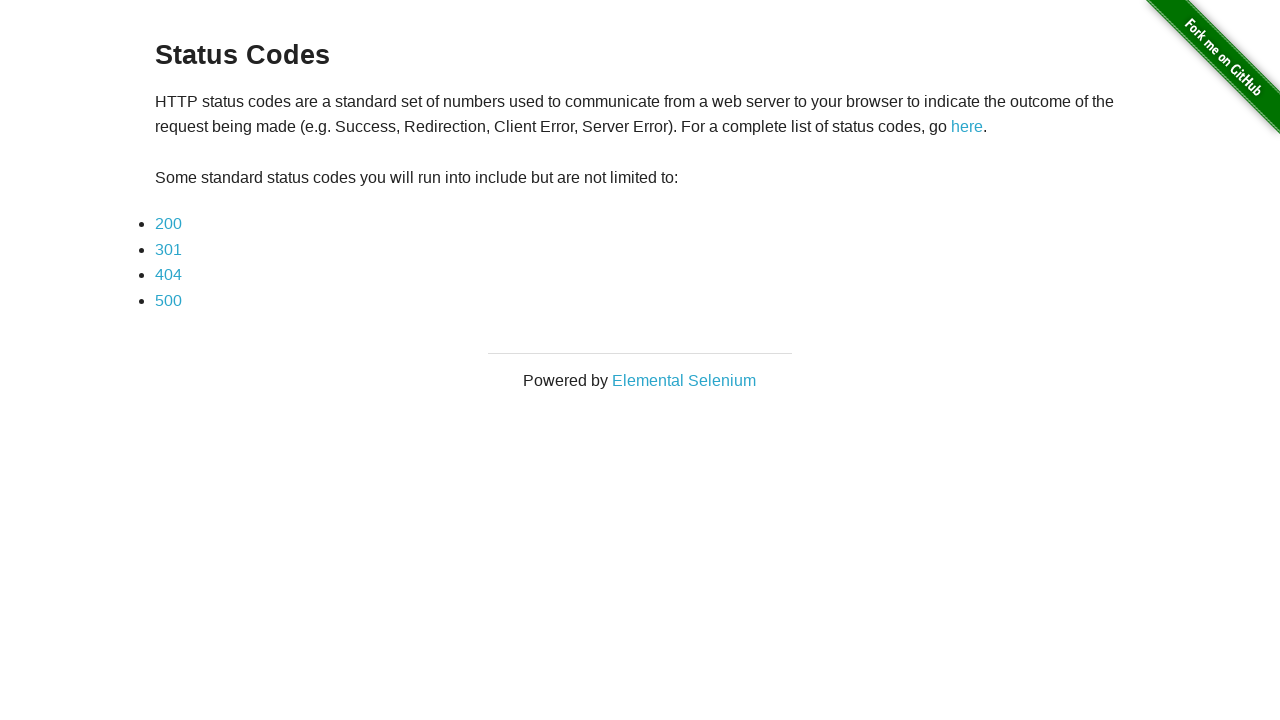

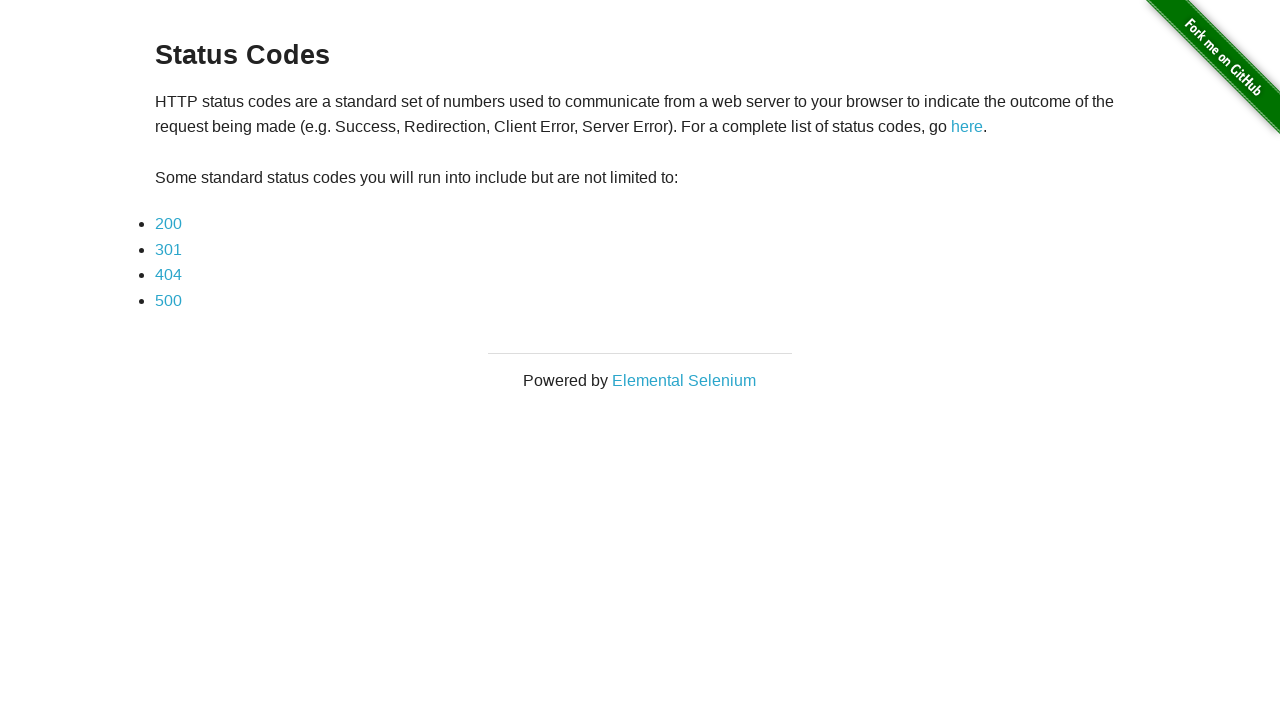